Tests the product search functionality on a practice e-commerce site by searching for "ber" and verifying that 3 matching products are displayed.

Starting URL: https://rahulshettyacademy.com/seleniumPractise/#/

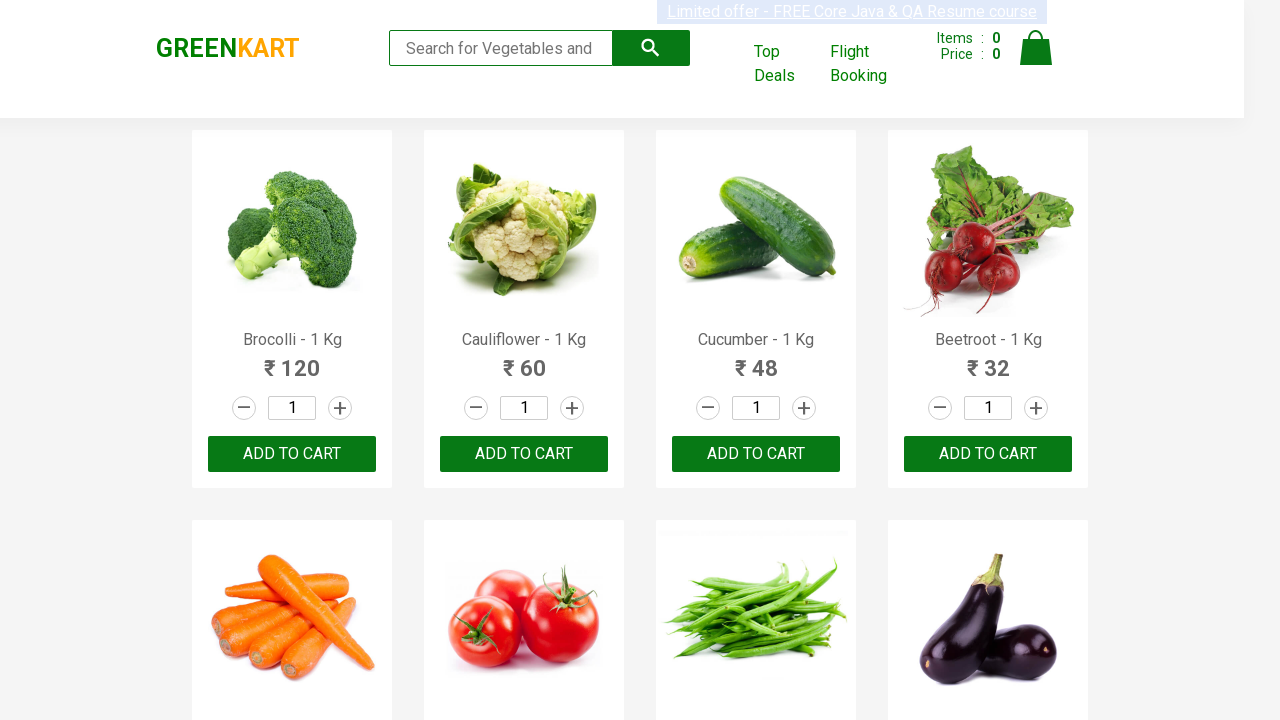

Filled search field with 'ber' on .search-keyword
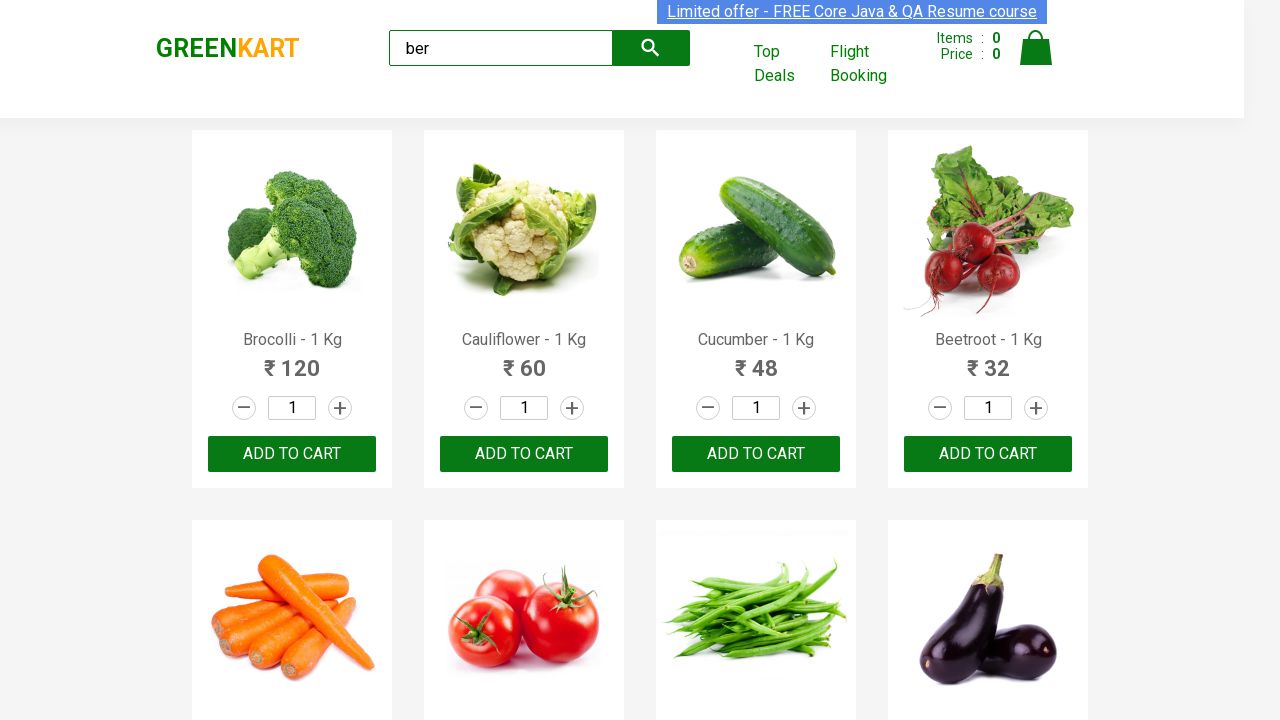

Waited 2 seconds for search results to filter
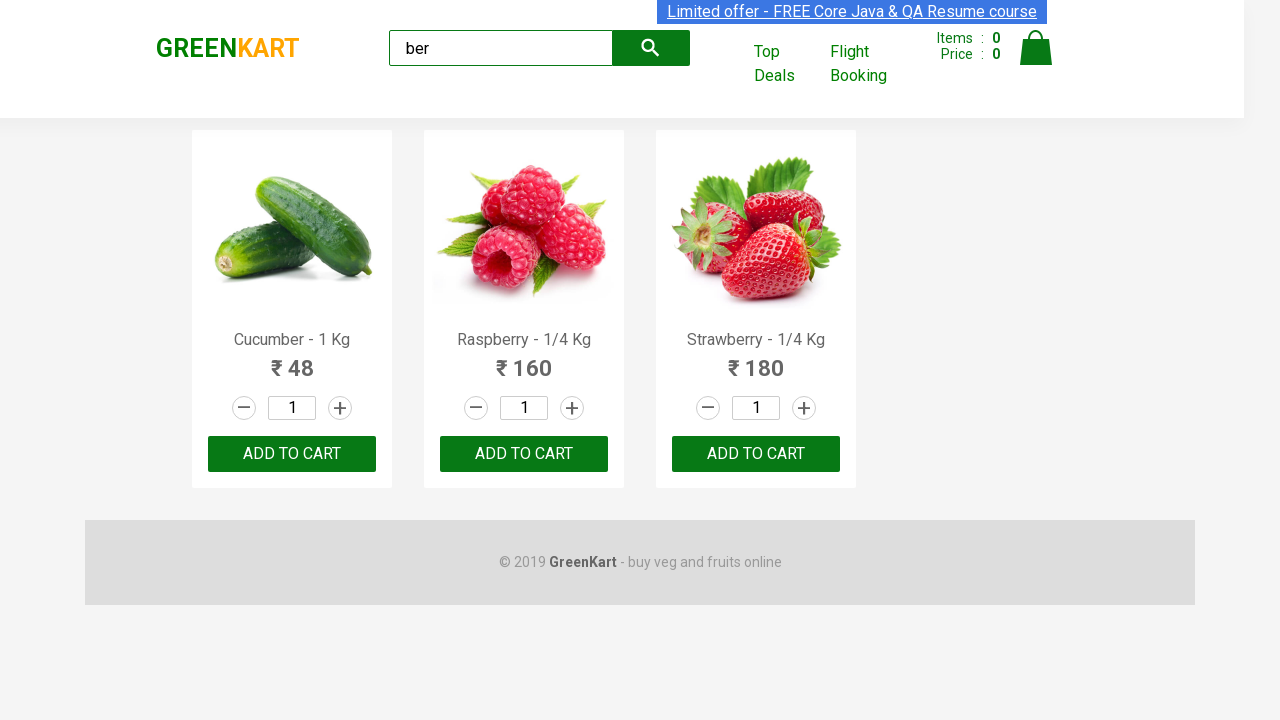

Located product name elements
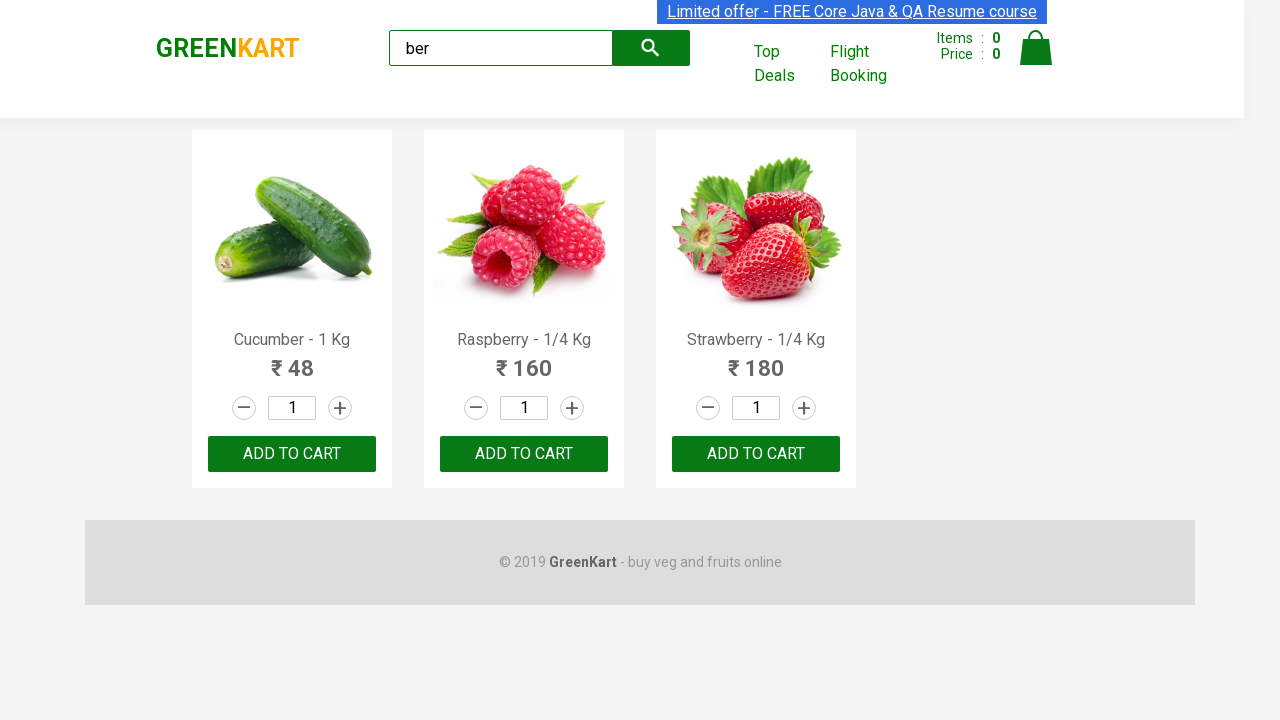

Waited for first product name to be visible
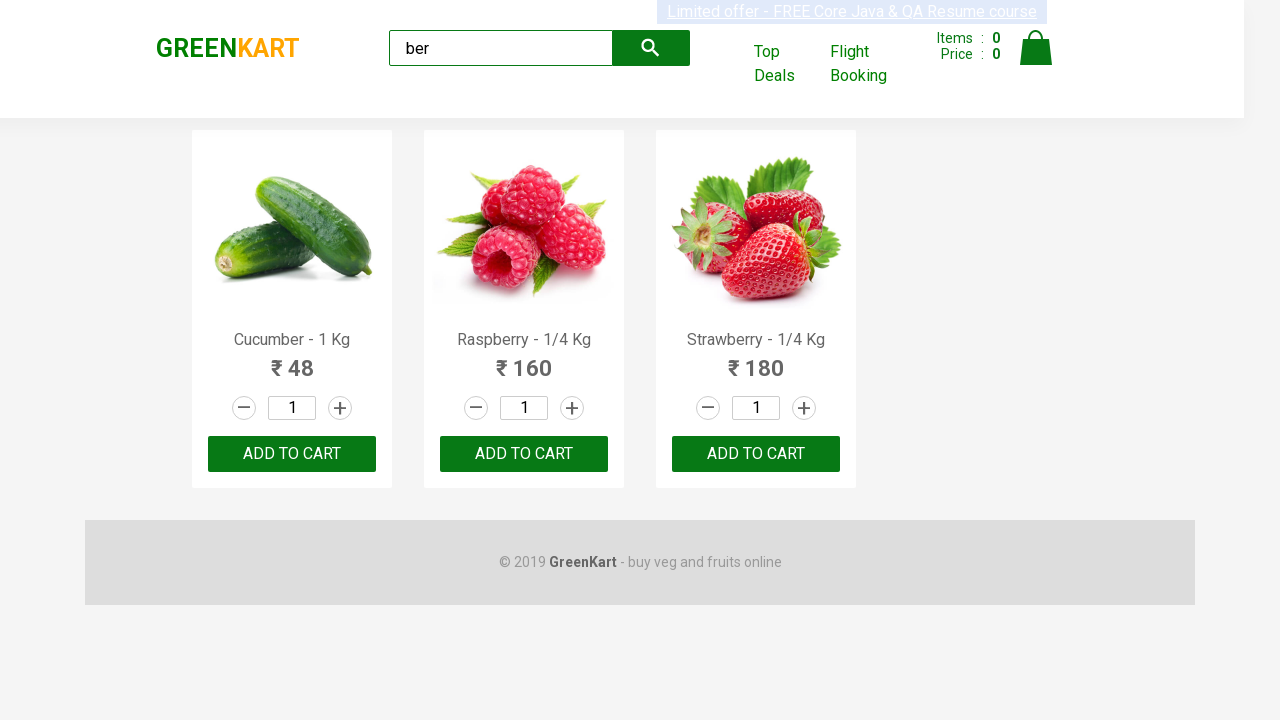

Verified that exactly 3 products match the search for 'ber'
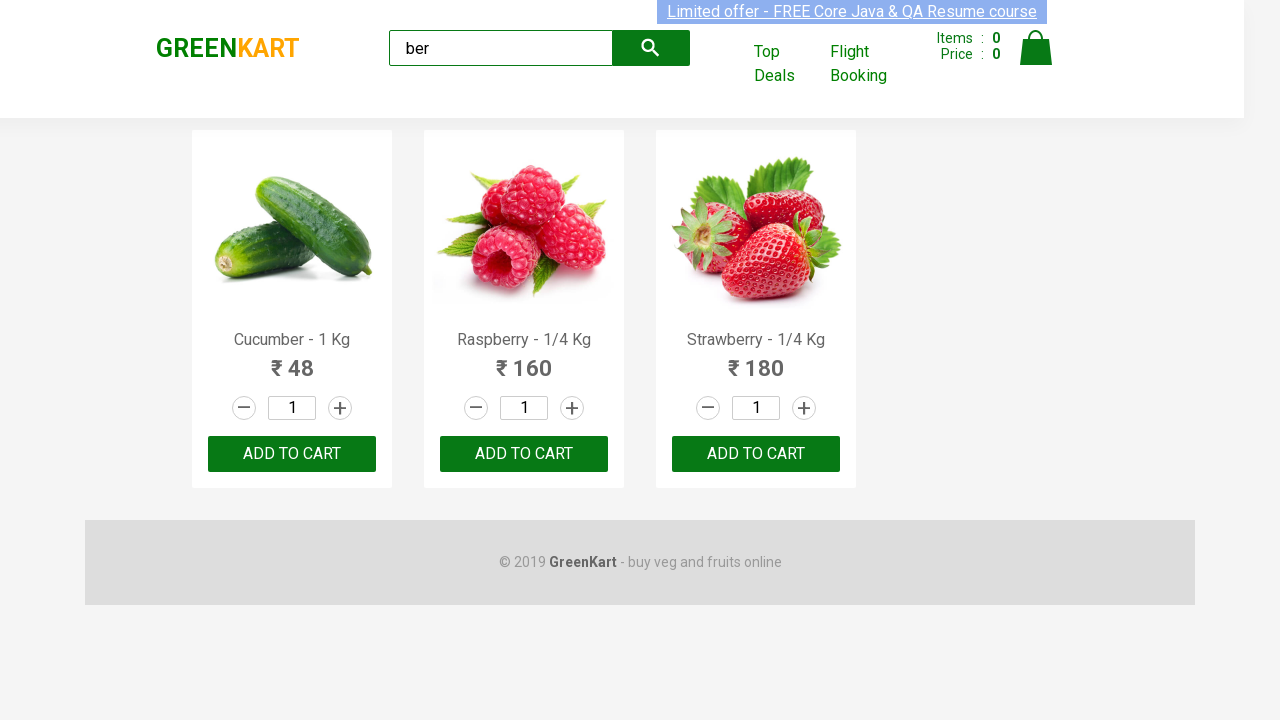

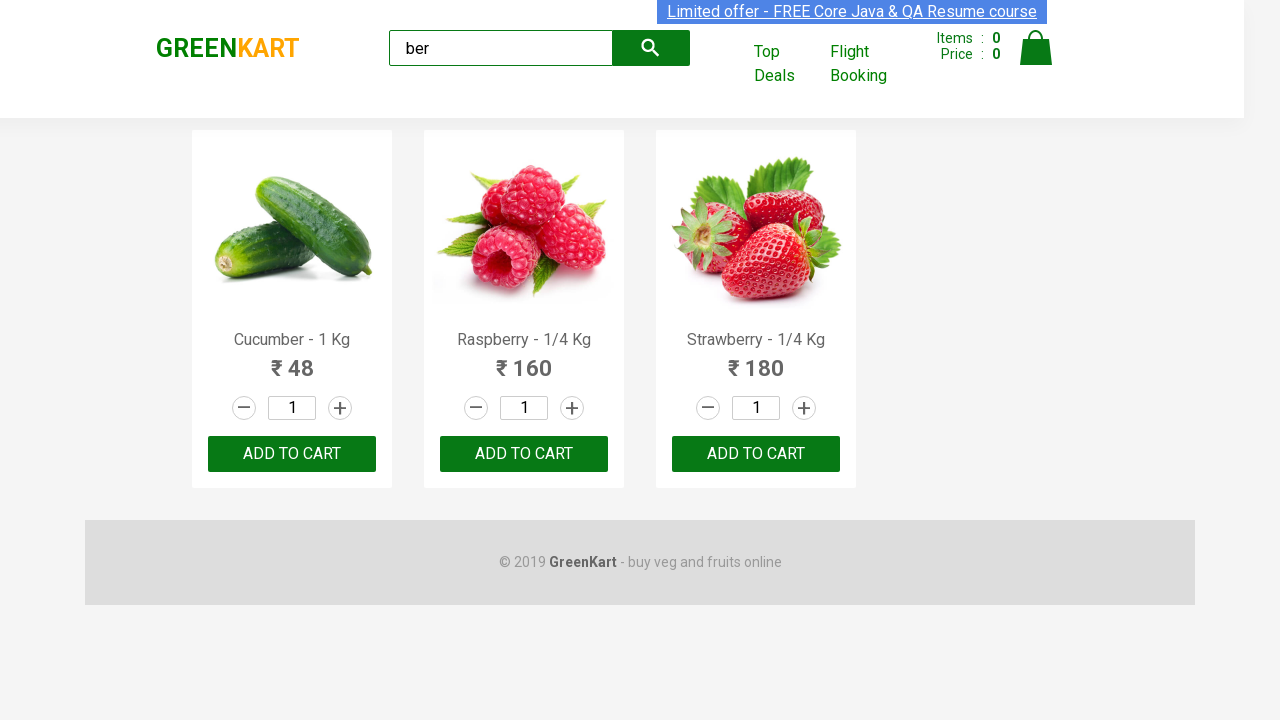